Navigates through all sidebar menu items on the jQueryUI demo site by clicking each menu link sequentially to test navigation functionality

Starting URL: https://jqueryui.com/slider/

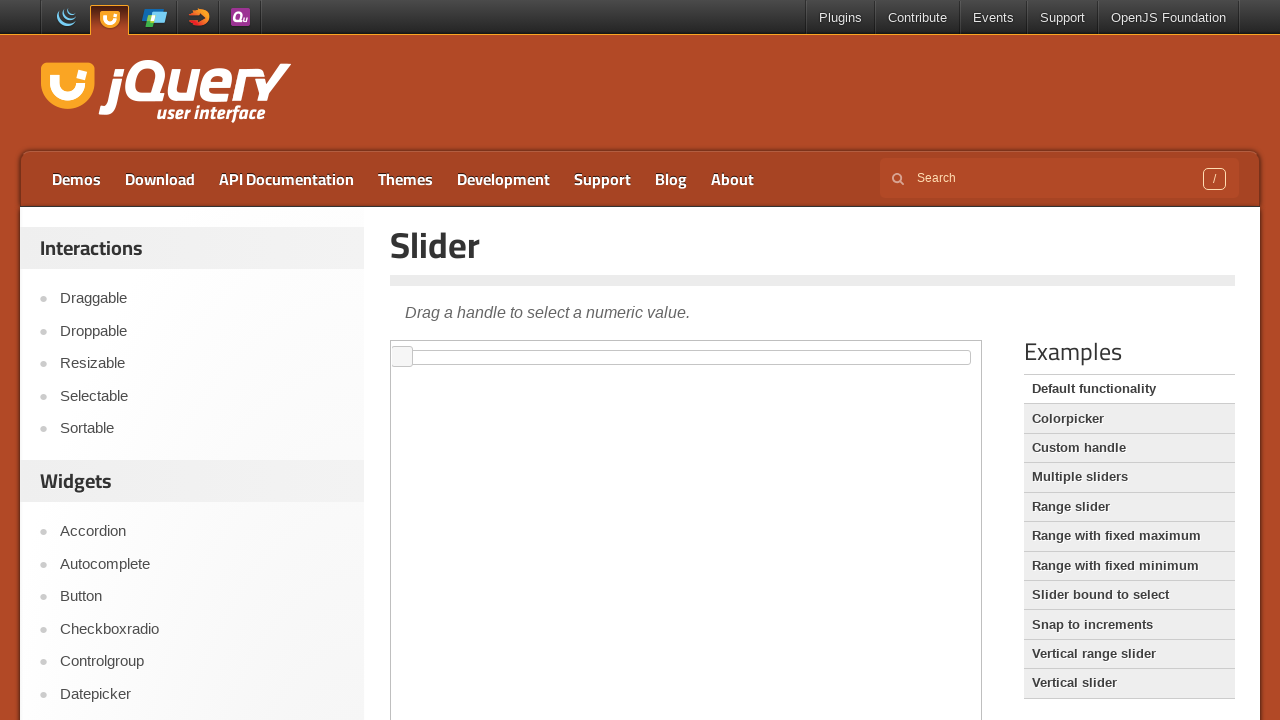

Waited for sidebar menu to load
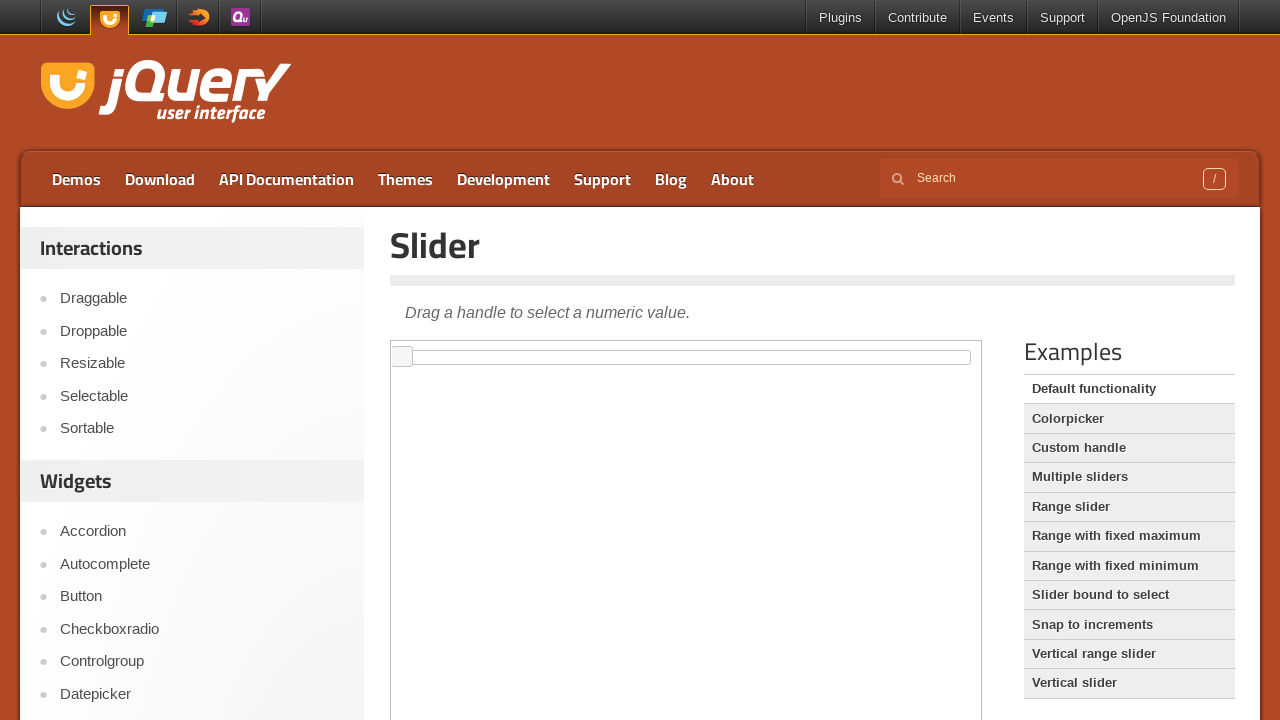

Found 5 sidebar menu items
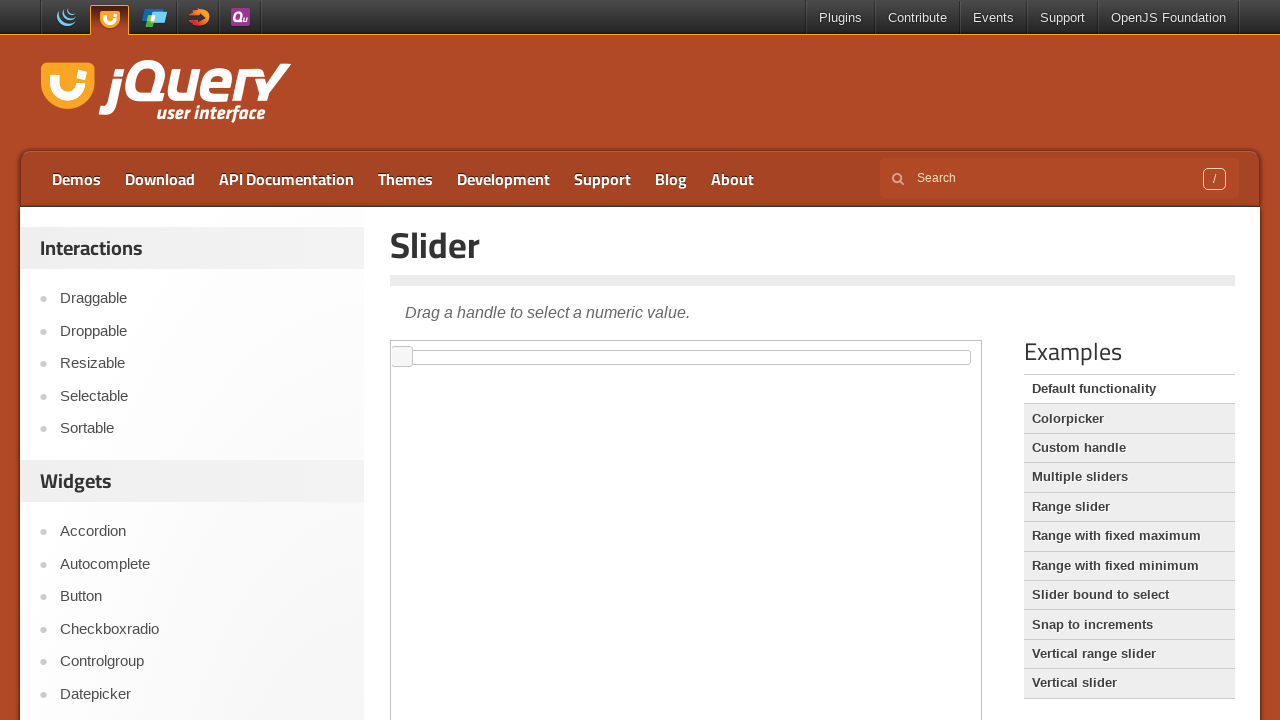

Clicked sidebar menu item 1 of 5 at (202, 299) on xpath=//div[@id='sidebar']/aside[1]//ul/li/a >> nth=0
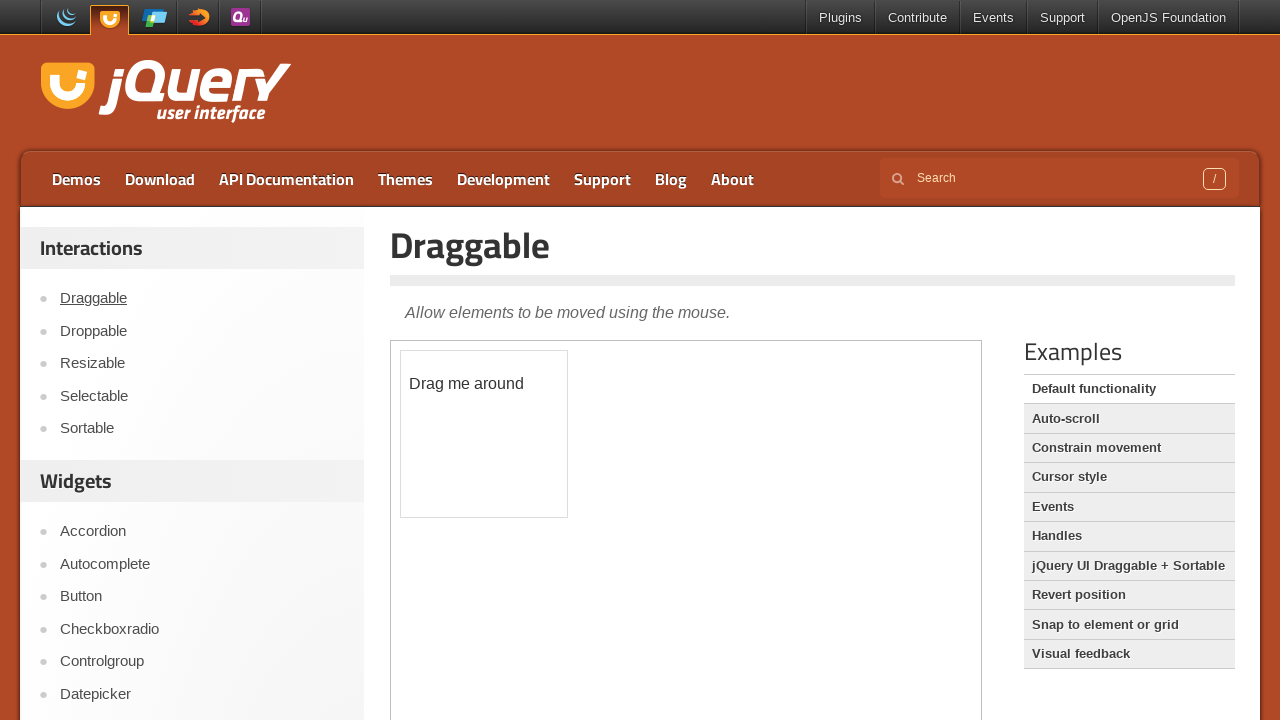

Page content loaded after clicking menu item 1
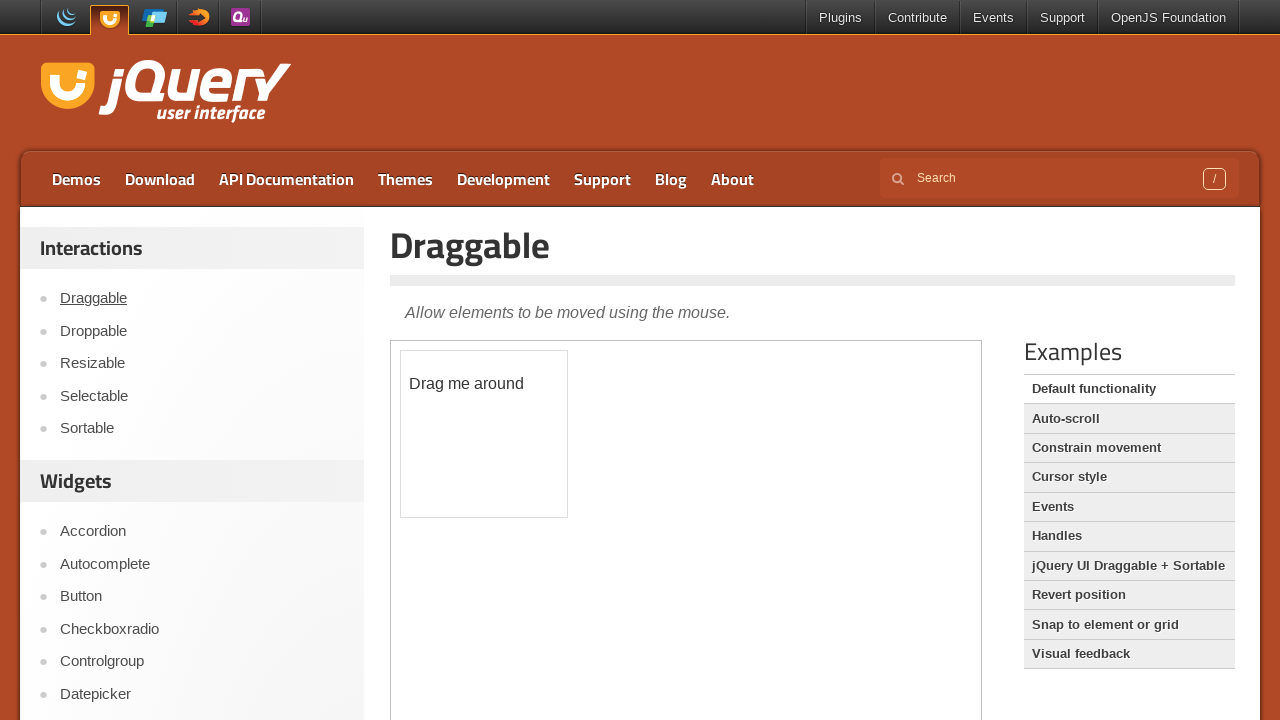

Clicked sidebar menu item 2 of 5 at (202, 331) on xpath=//div[@id='sidebar']/aside[1]//ul/li/a >> nth=1
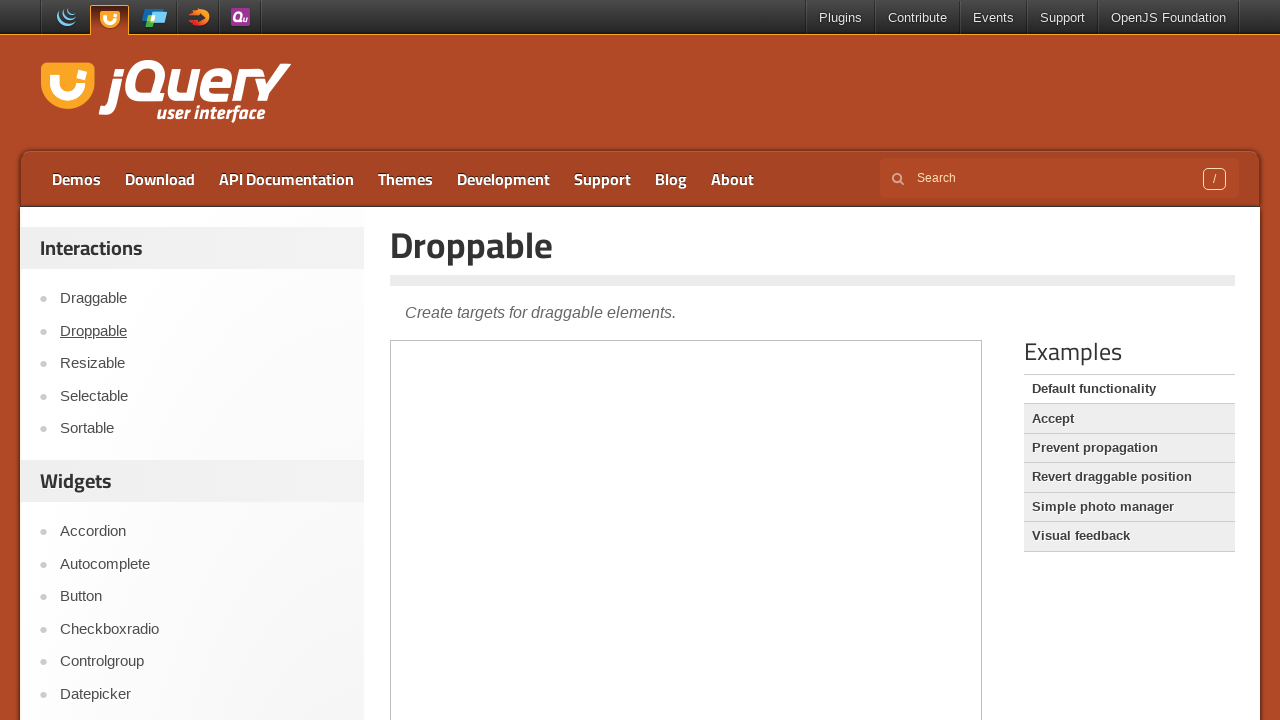

Page content loaded after clicking menu item 2
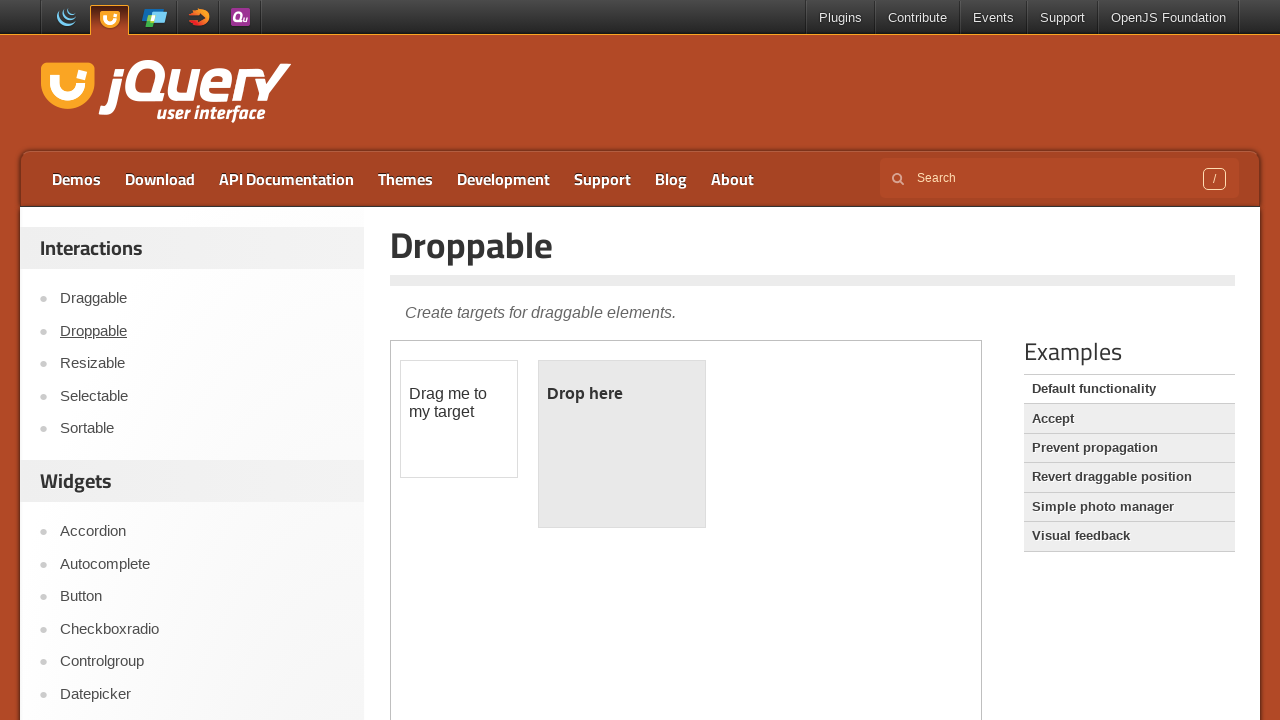

Clicked sidebar menu item 3 of 5 at (202, 364) on xpath=//div[@id='sidebar']/aside[1]//ul/li/a >> nth=2
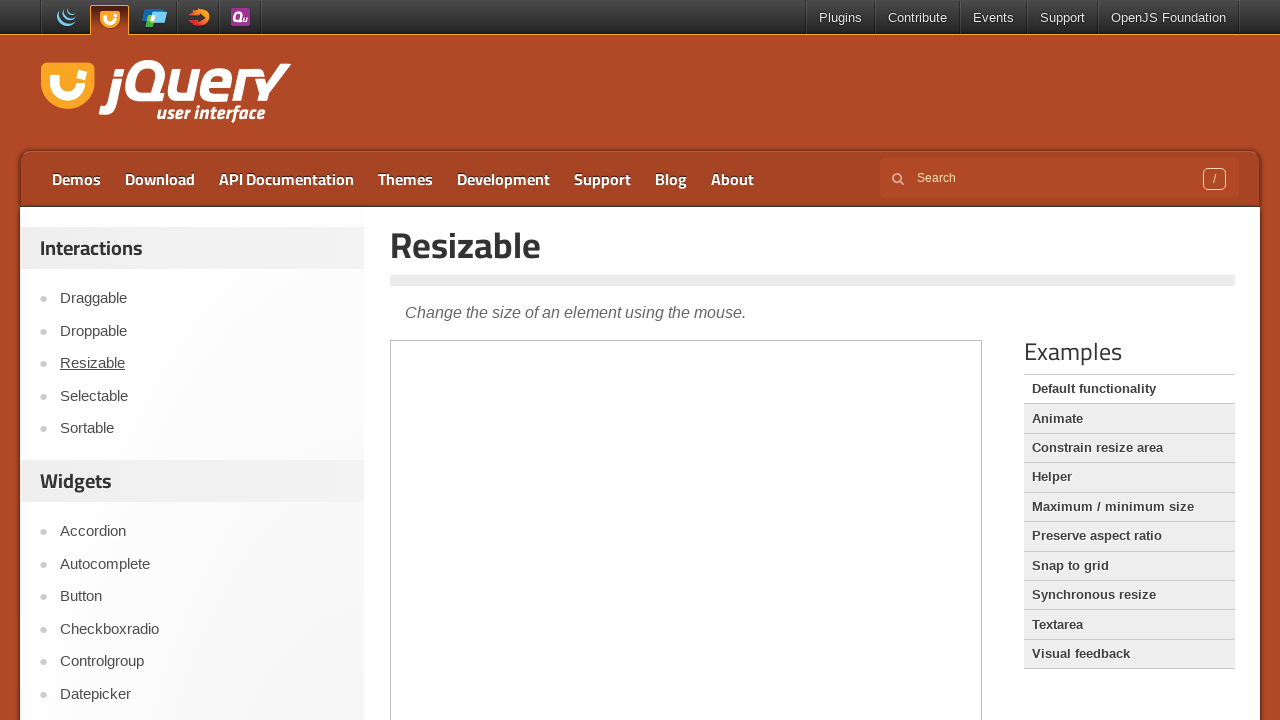

Page content loaded after clicking menu item 3
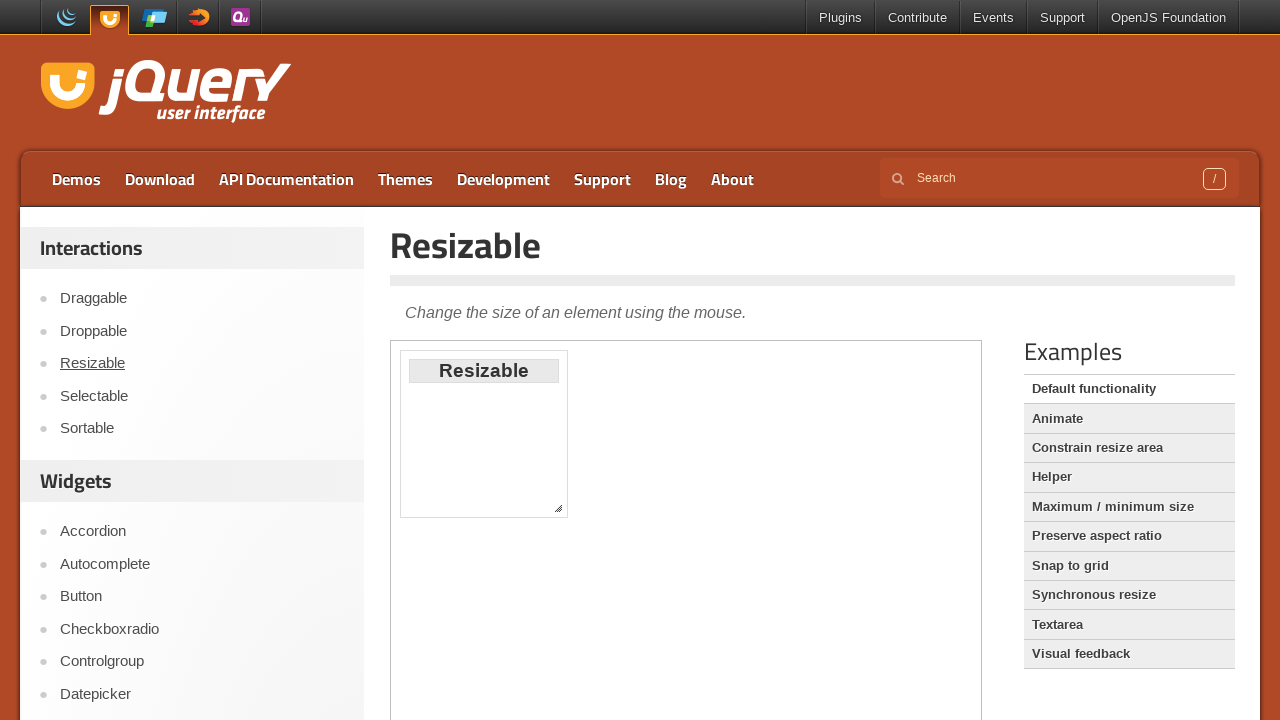

Clicked sidebar menu item 4 of 5 at (202, 396) on xpath=//div[@id='sidebar']/aside[1]//ul/li/a >> nth=3
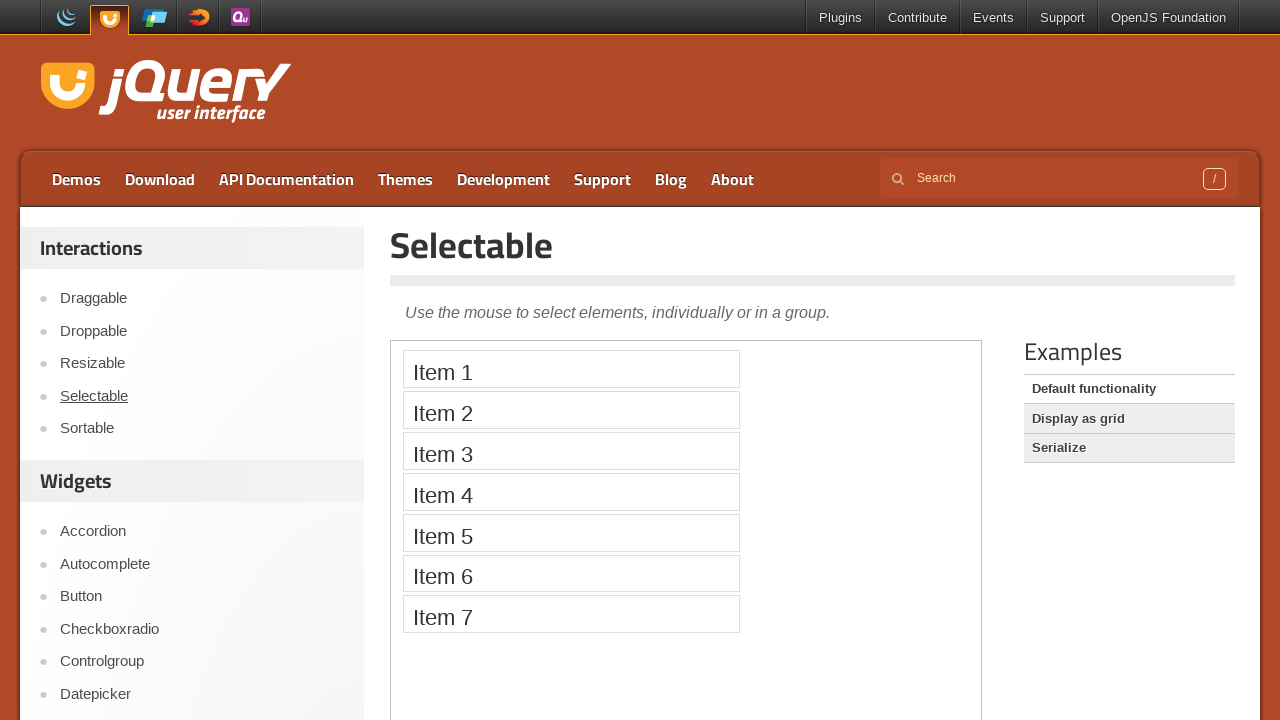

Page content loaded after clicking menu item 4
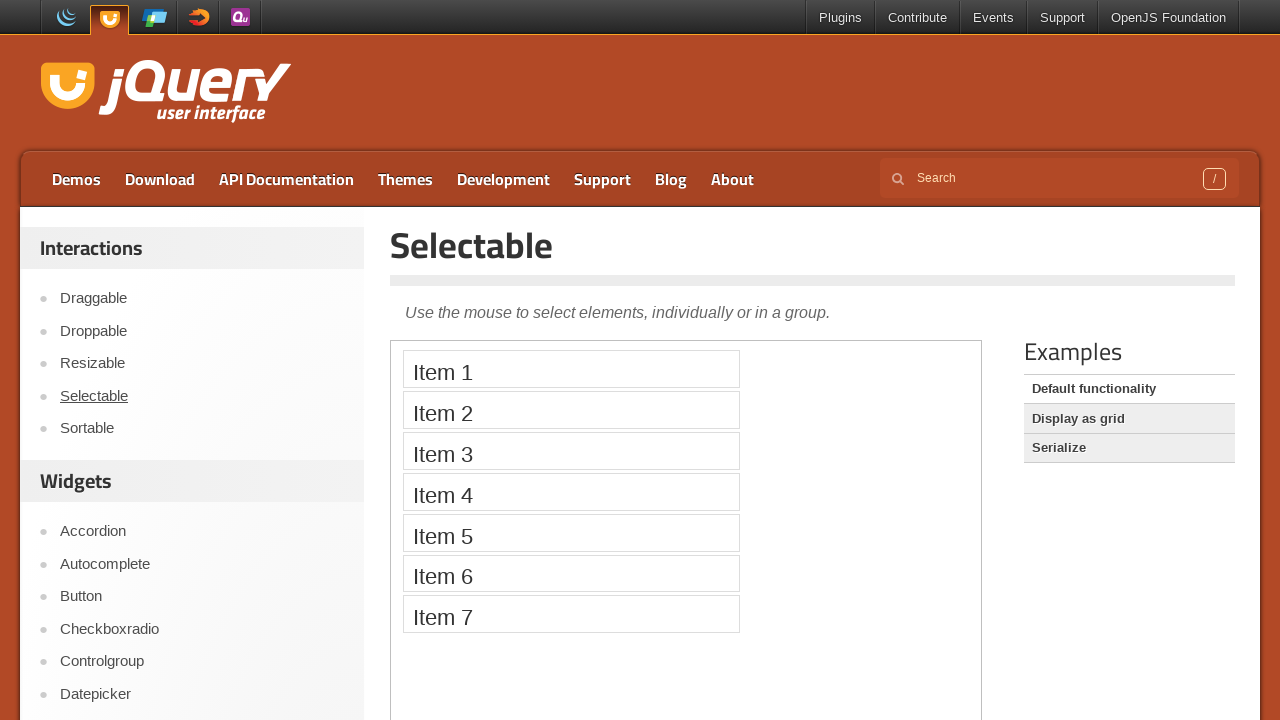

Clicked sidebar menu item 5 of 5 at (202, 429) on xpath=//div[@id='sidebar']/aside[1]//ul/li/a >> nth=4
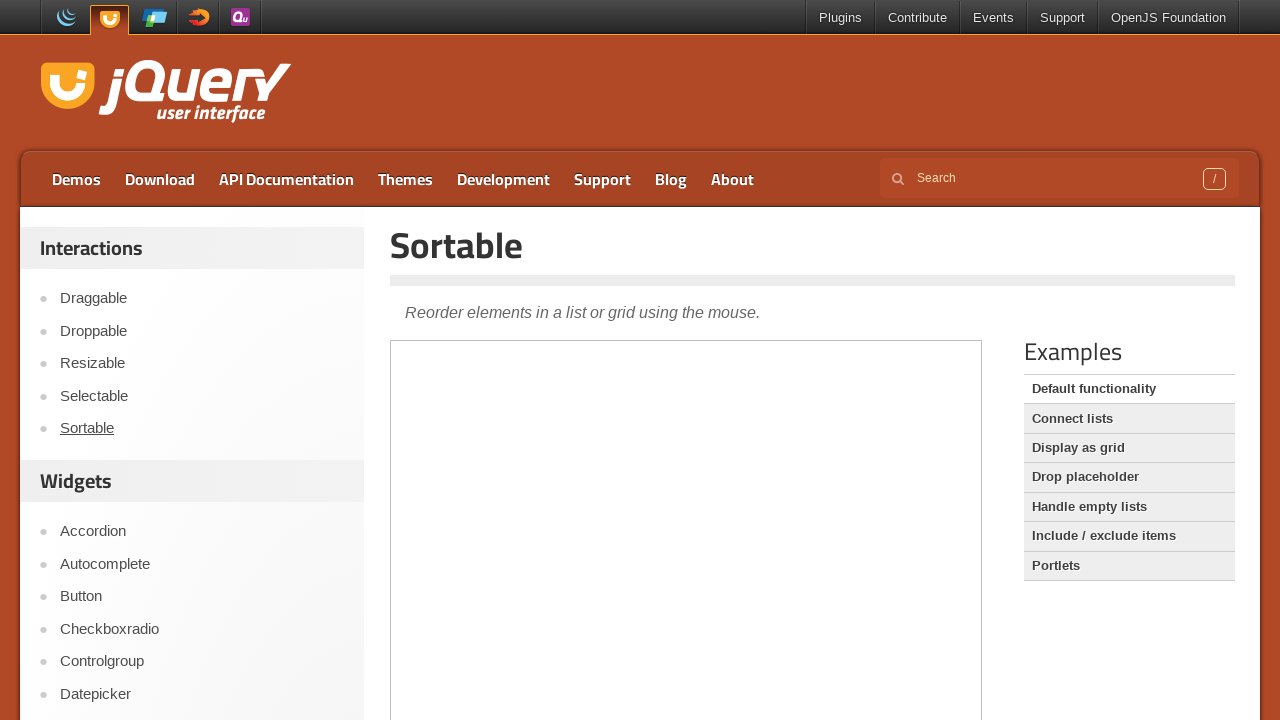

Page content loaded after clicking menu item 5
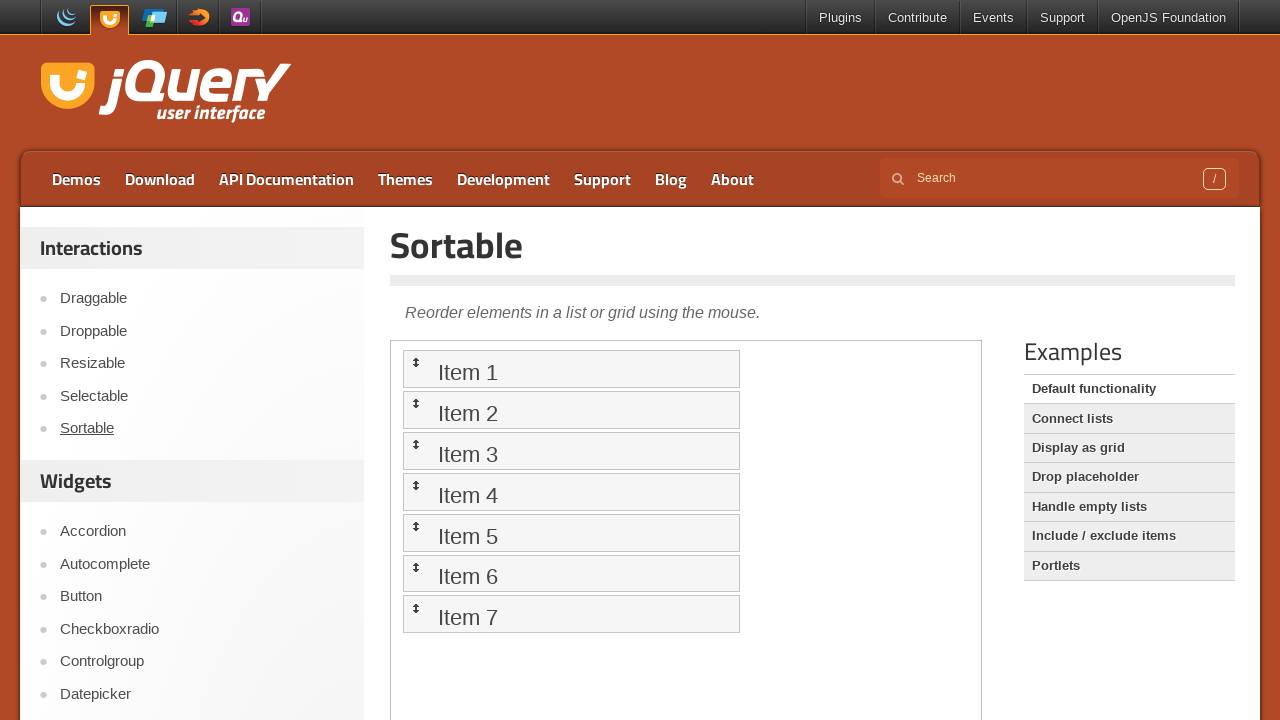

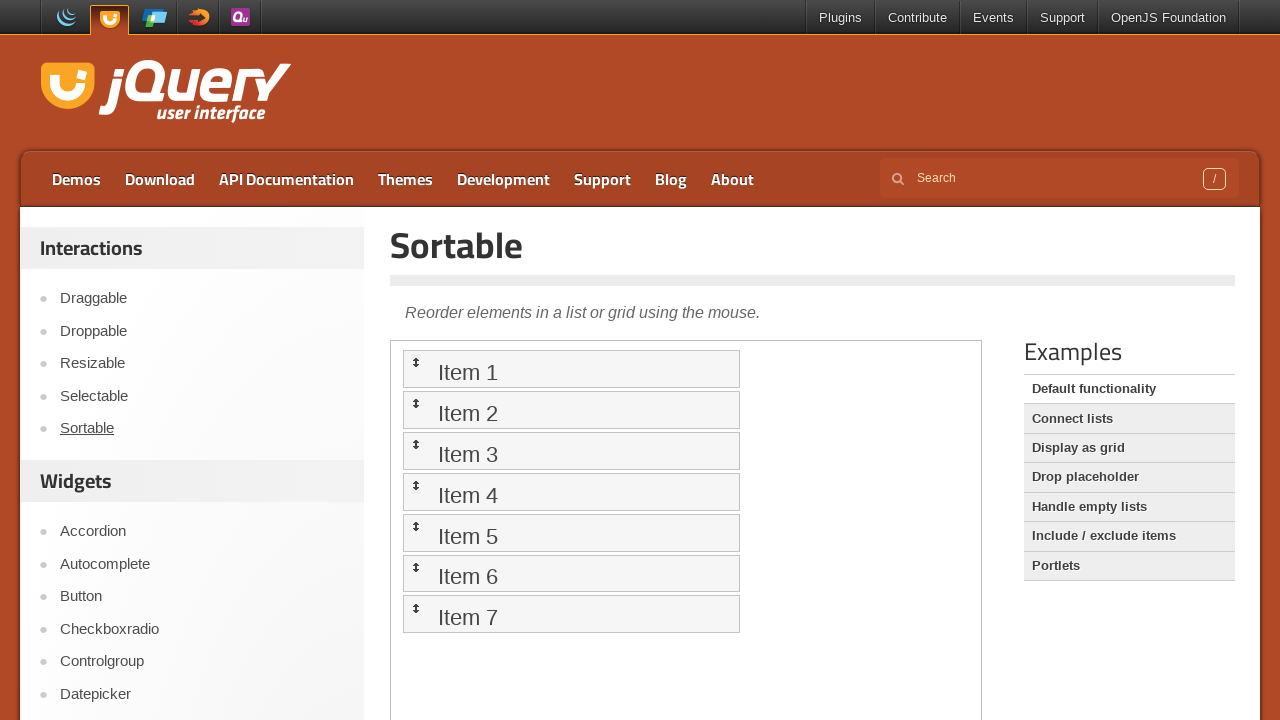